Tests different button interactions on DemoQA website including double-click, right-click, and regular click actions

Starting URL: https://demoqa.com/

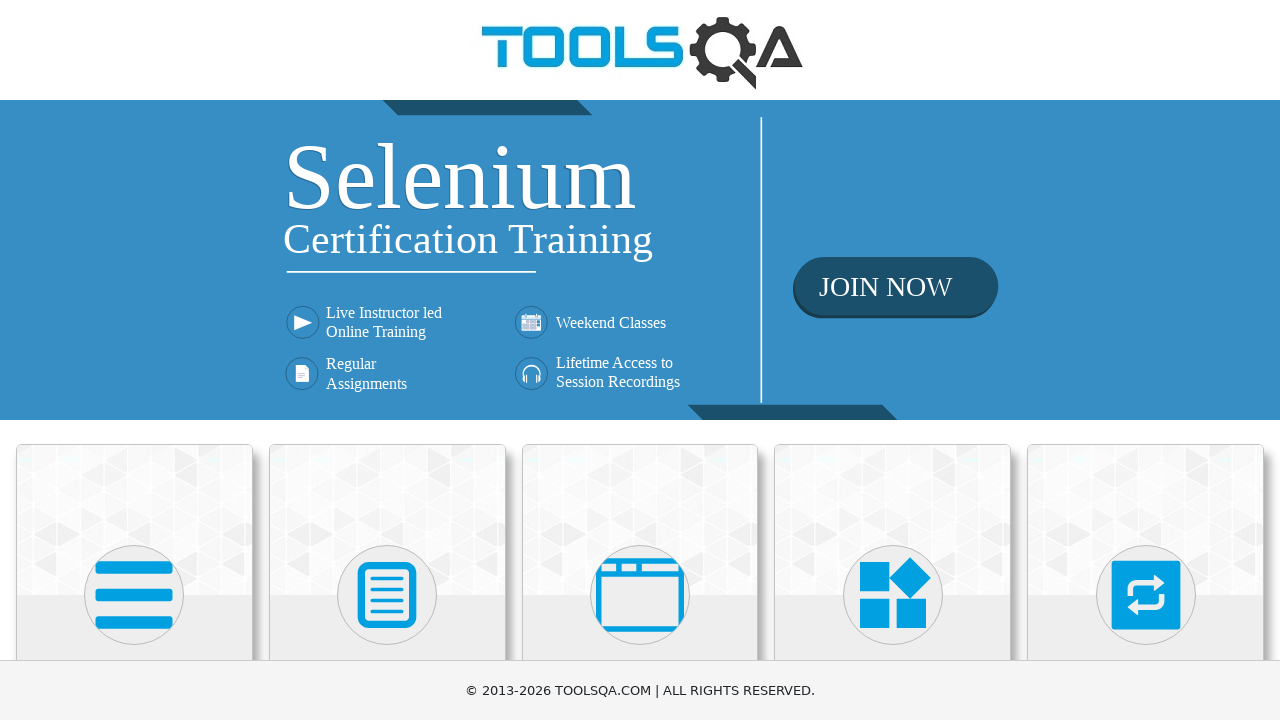

Clicked on Elements section at (134, 577) on xpath=//div[h5='Elements']//h5//..//..
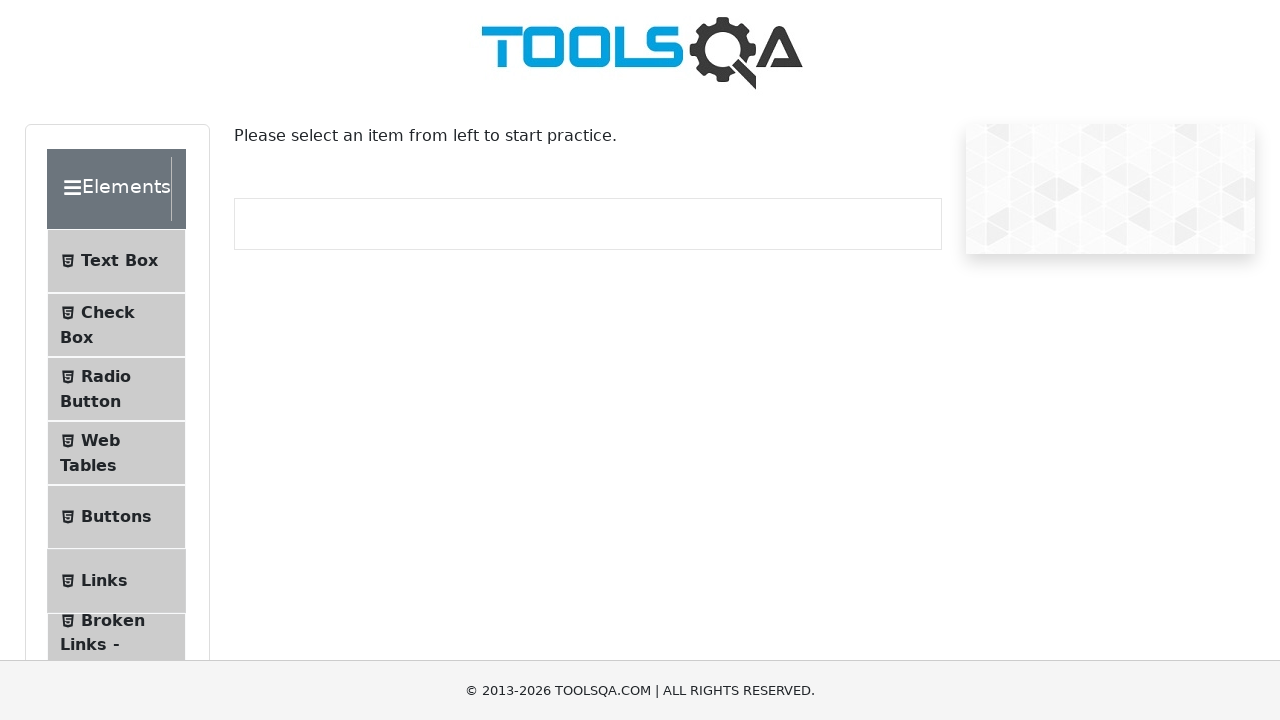

Clicked on Buttons menu item at (116, 517) on xpath=//ul[@class='menu-list']//li[5]//span[text()='Buttons']
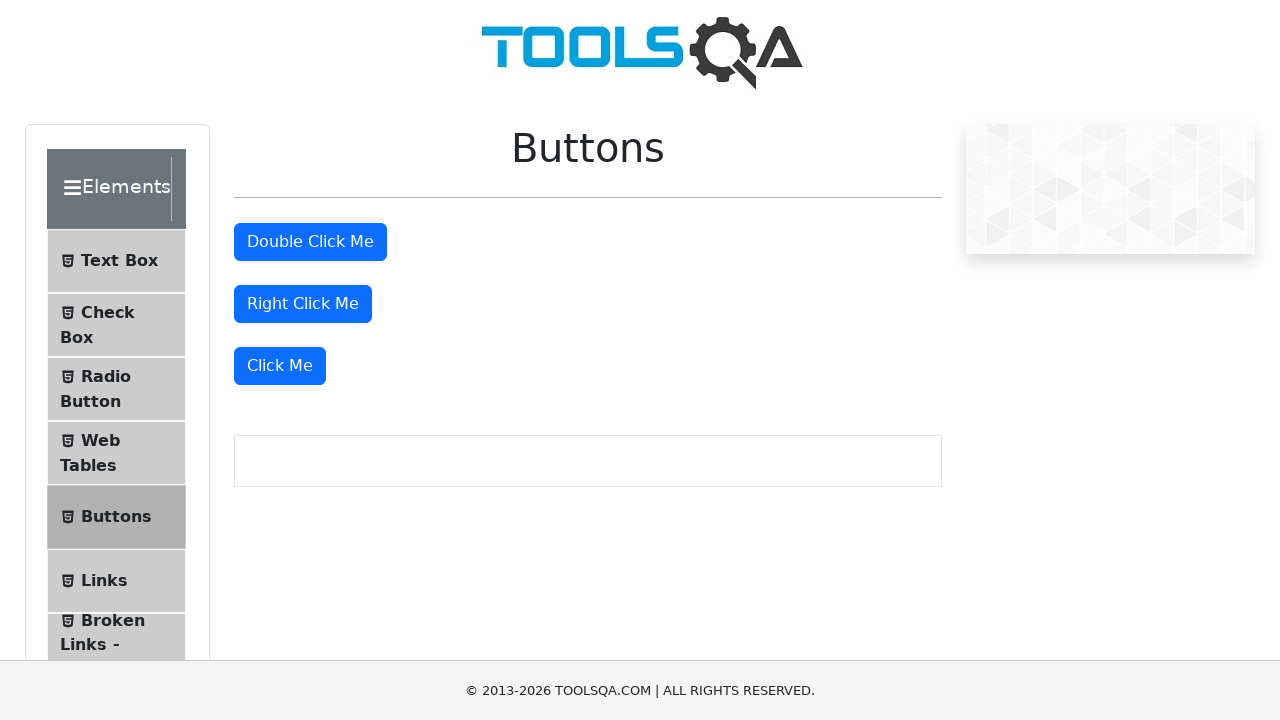

Located double-click button
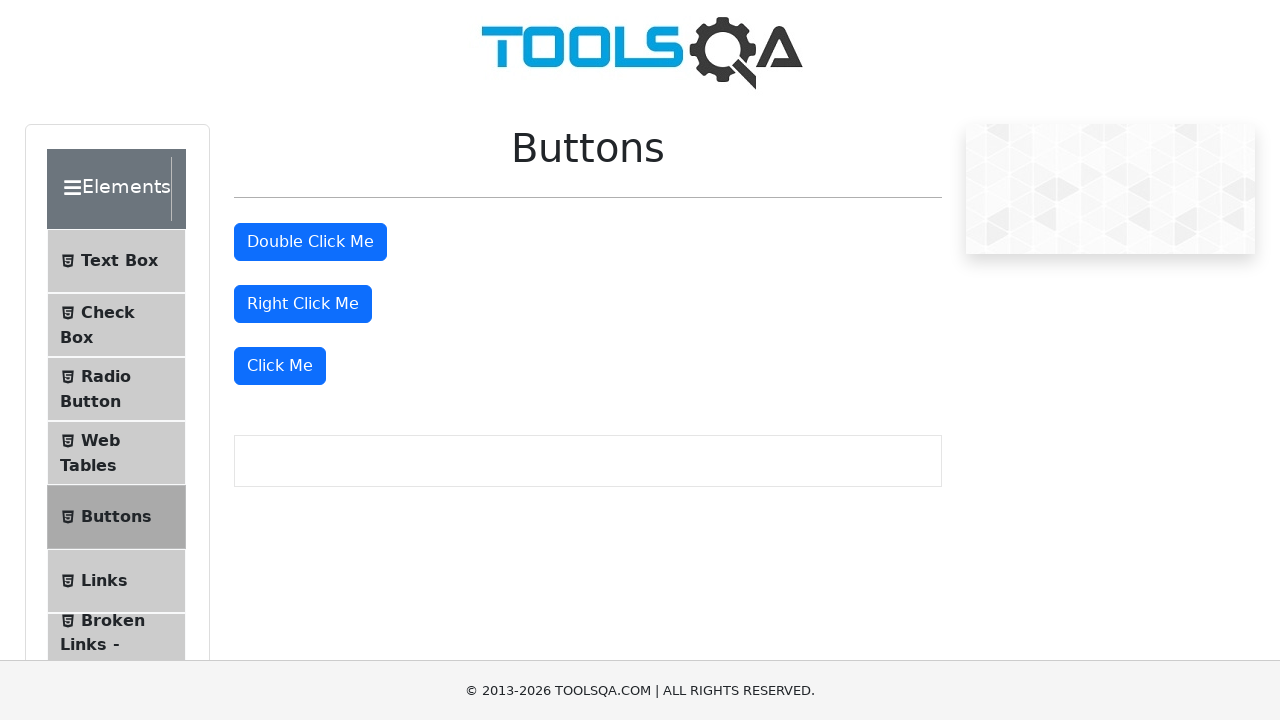

Double-clicked the double-click button at (310, 242) on #doubleClickBtn
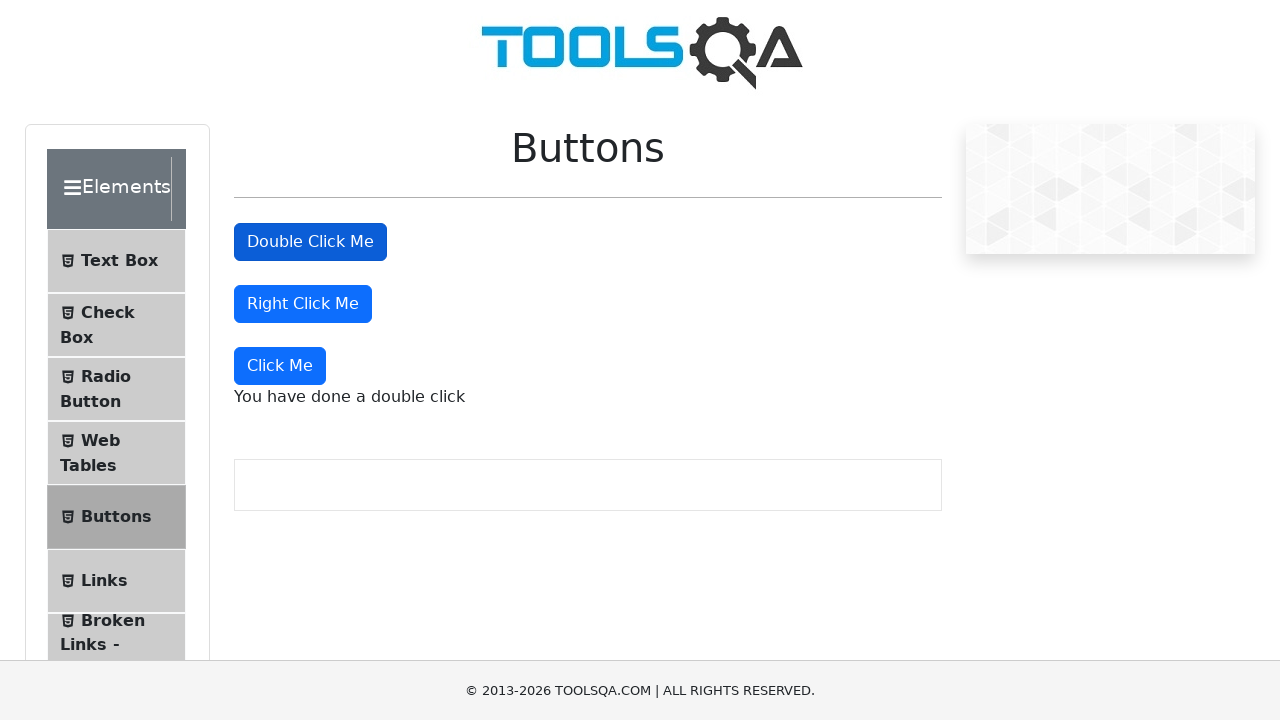

Double-click message appeared
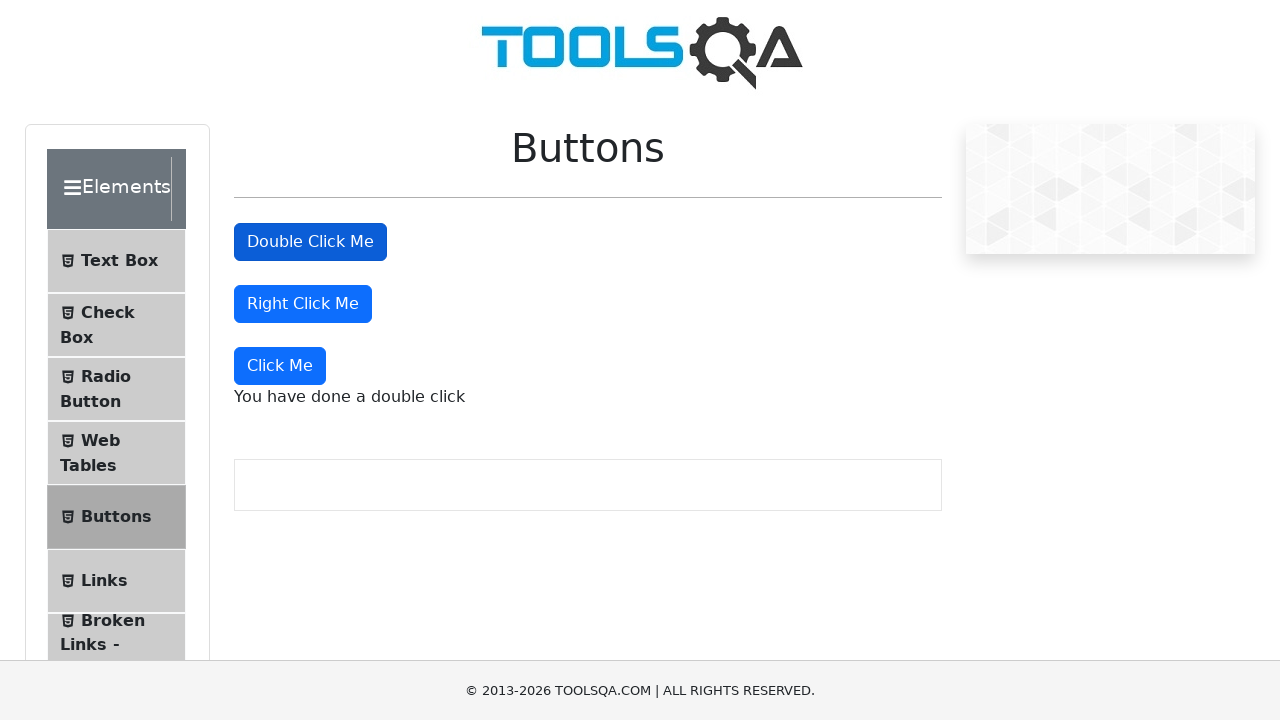

Located right-click button
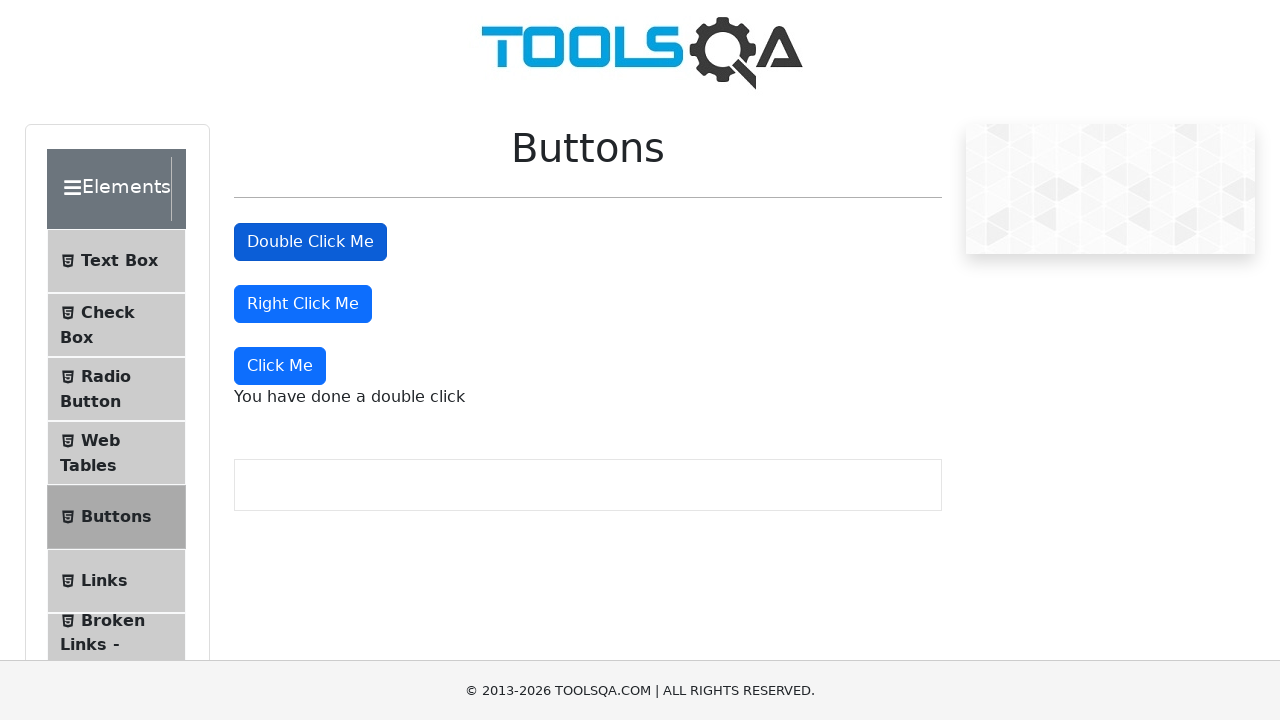

Right-clicked the right-click button at (303, 304) on #rightClickBtn
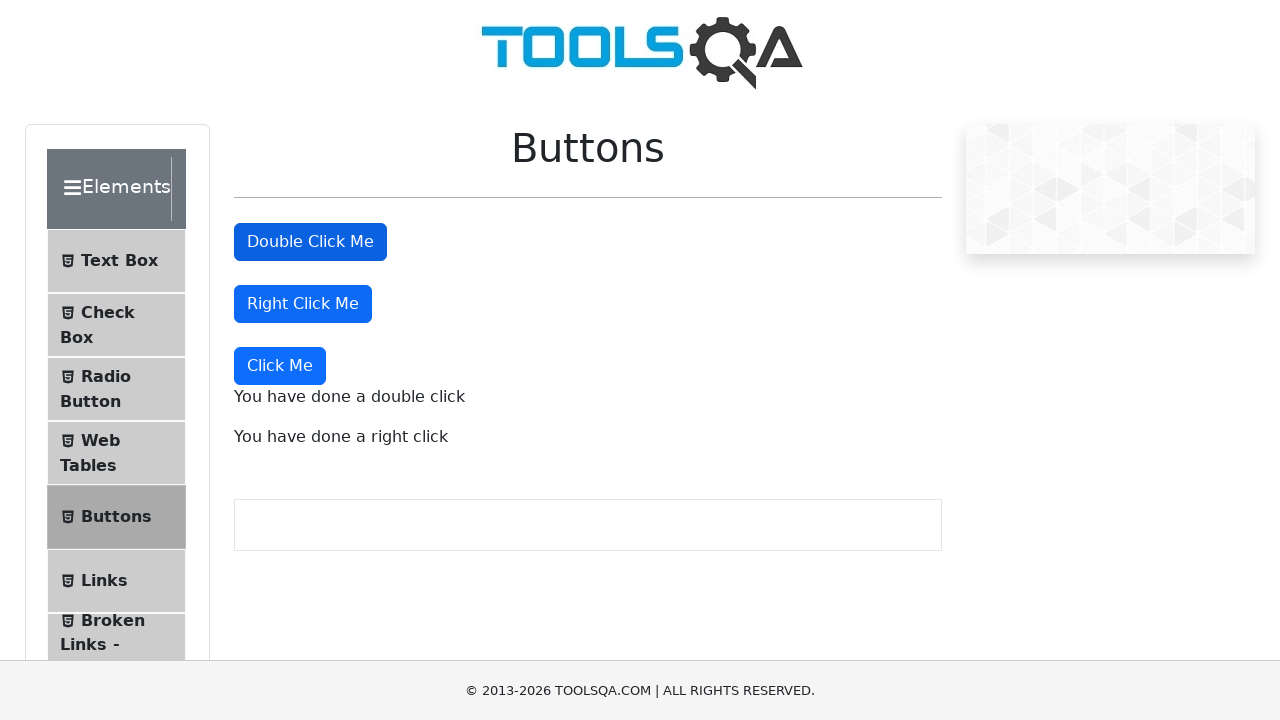

Right-click message appeared
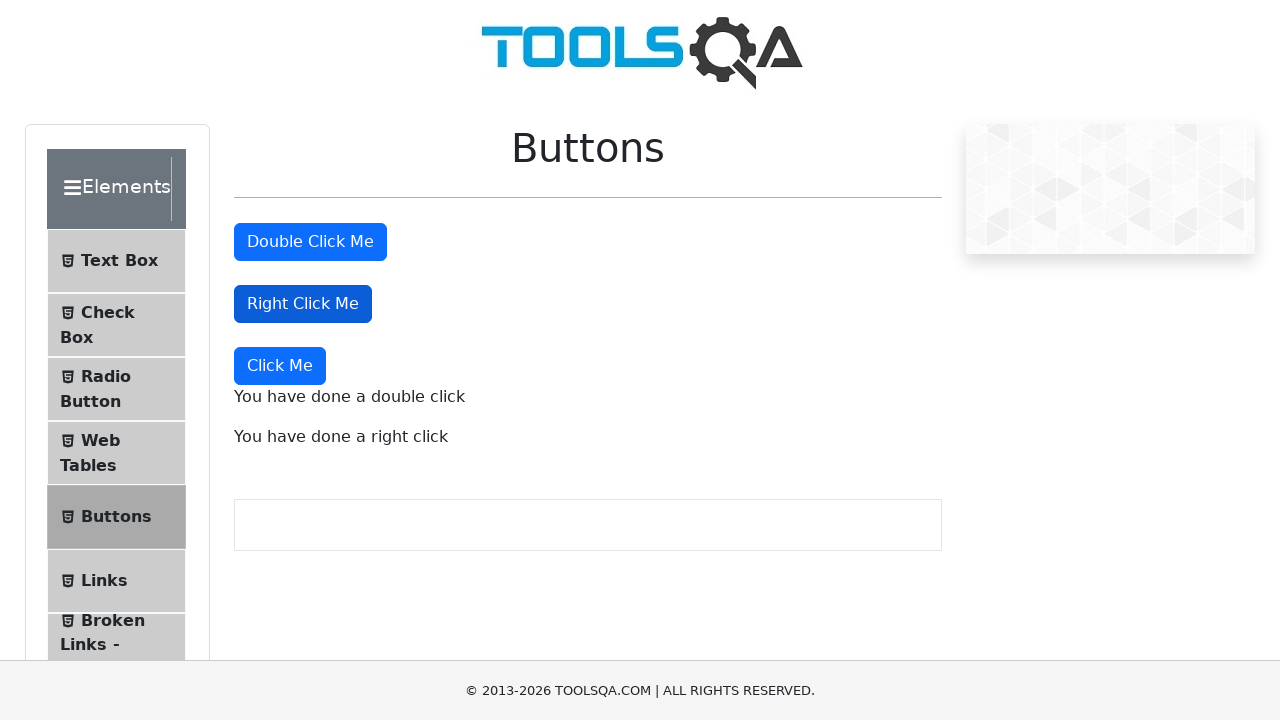

Located Click Me button
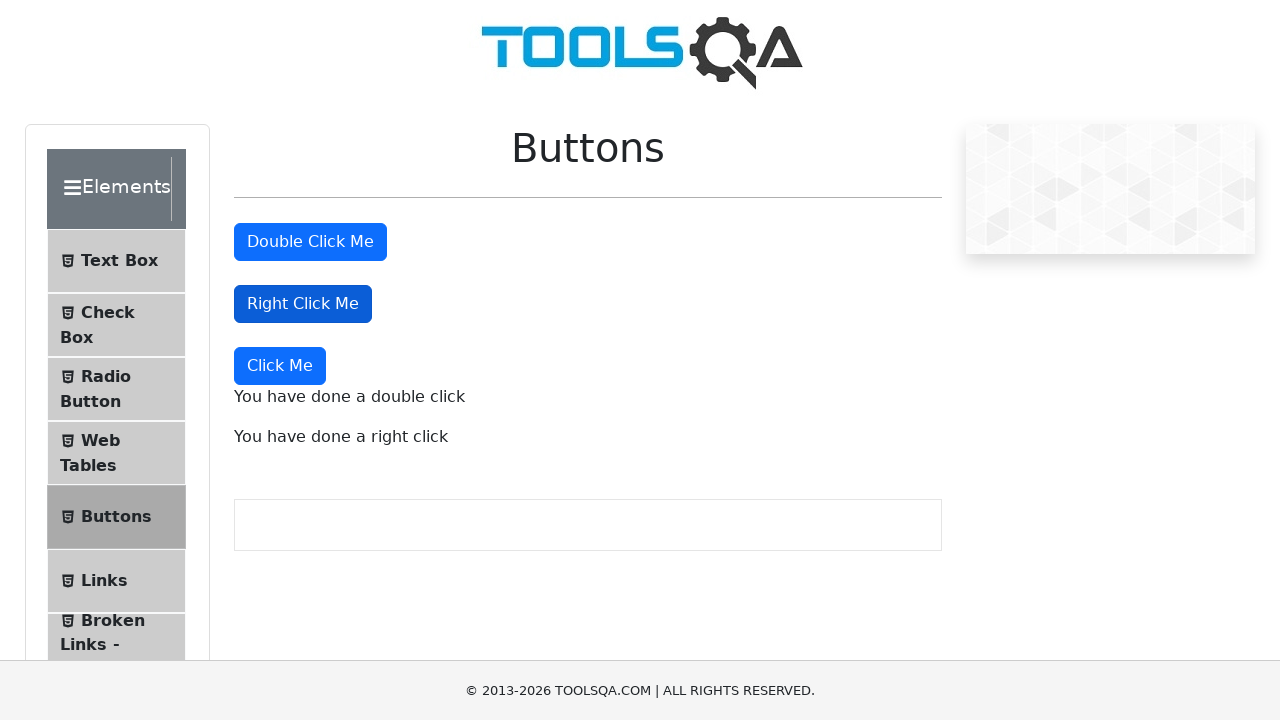

Clicked the Click Me button at (280, 366) on xpath=//button[text()='Click Me']
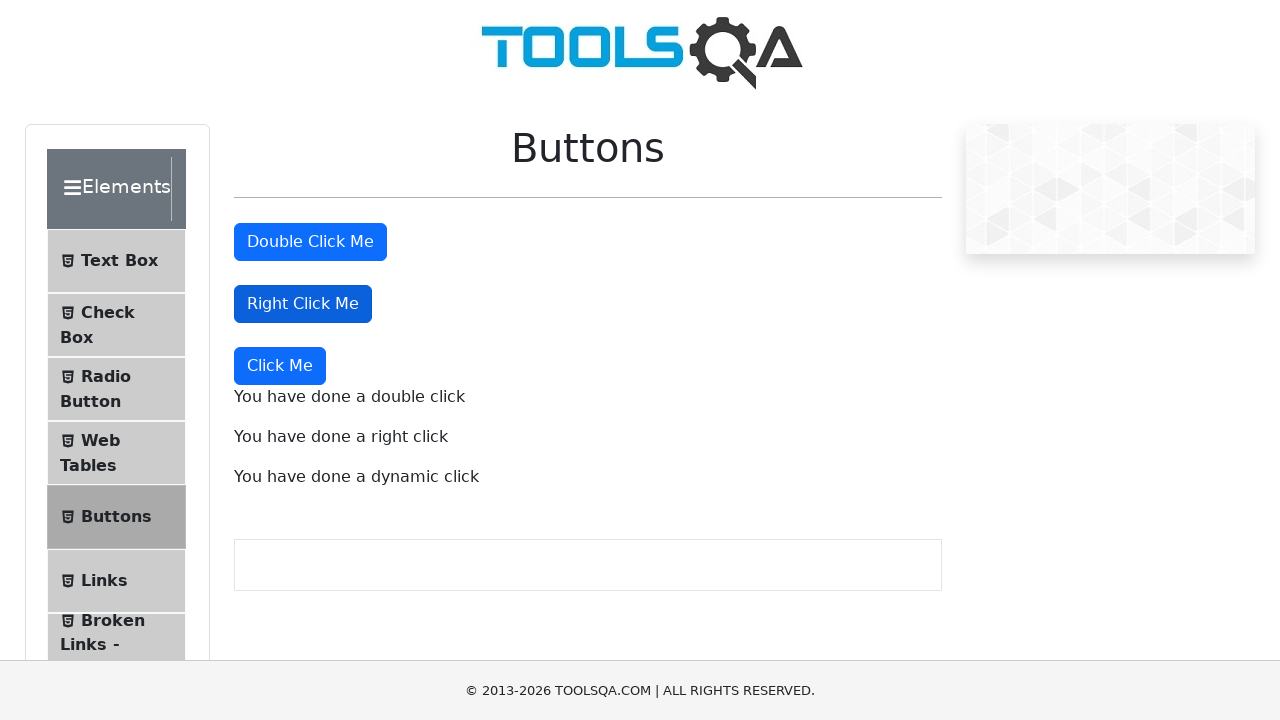

Dynamic click message appeared
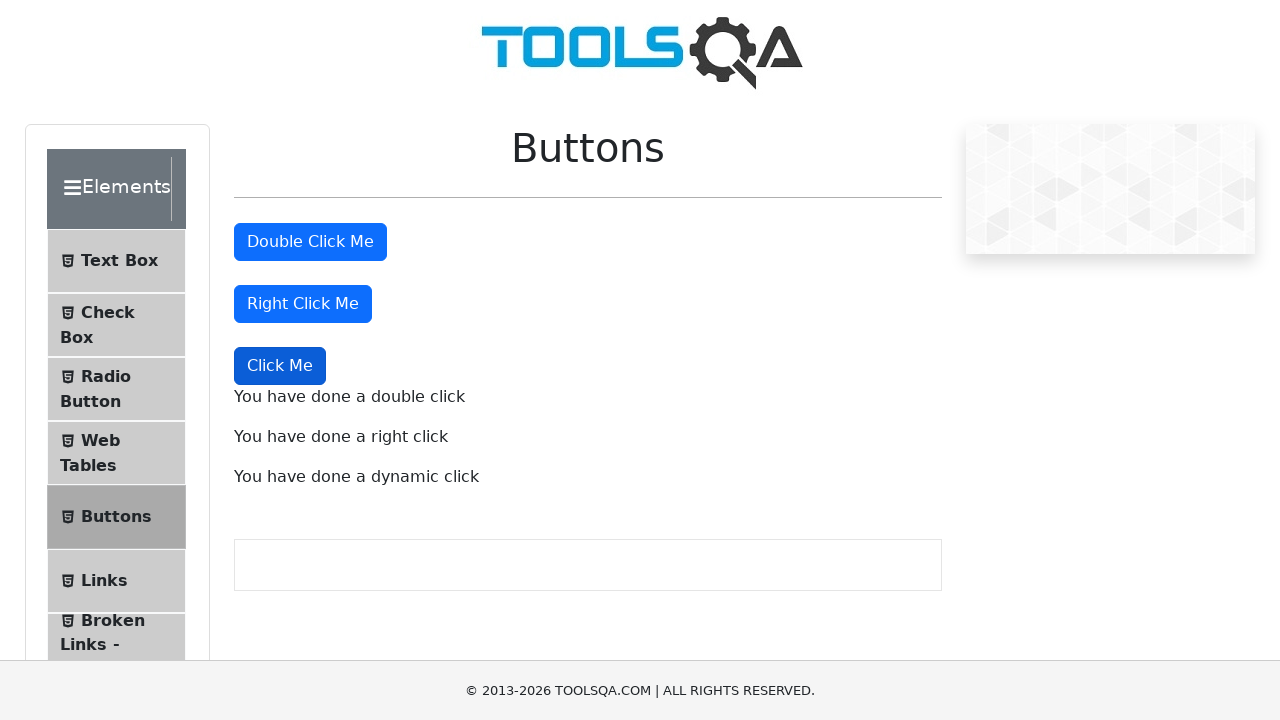

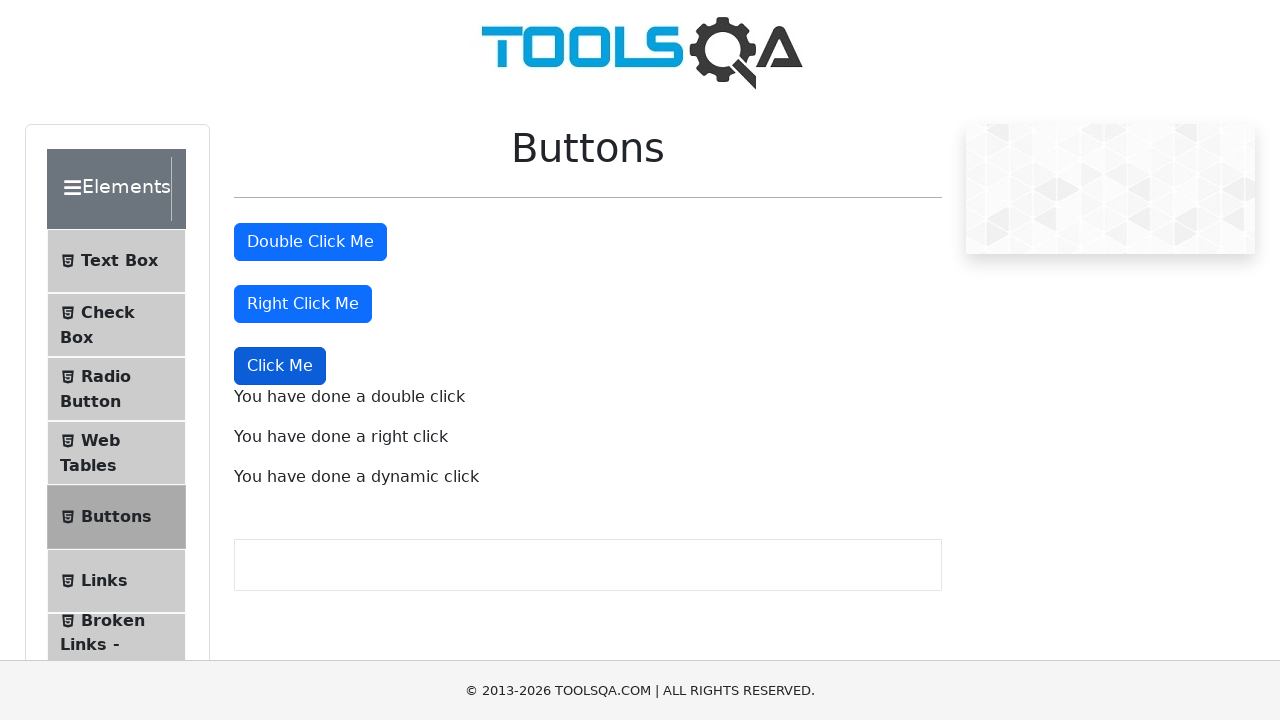